Tests a sports news photo report page by verifying the presence of various page elements (header, carousel, footer, ads, social sharing buttons) and testing the share functionality by clicking the share button and verifying share options appear.

Starting URL: https://m.sport-express.ru/football/asian-cup/photoreports/sbornaya-uzbekistana-pobedila-tailand-v-1-8-finala-kubka-azii-foto-30-yanvarya-2024-2173790/

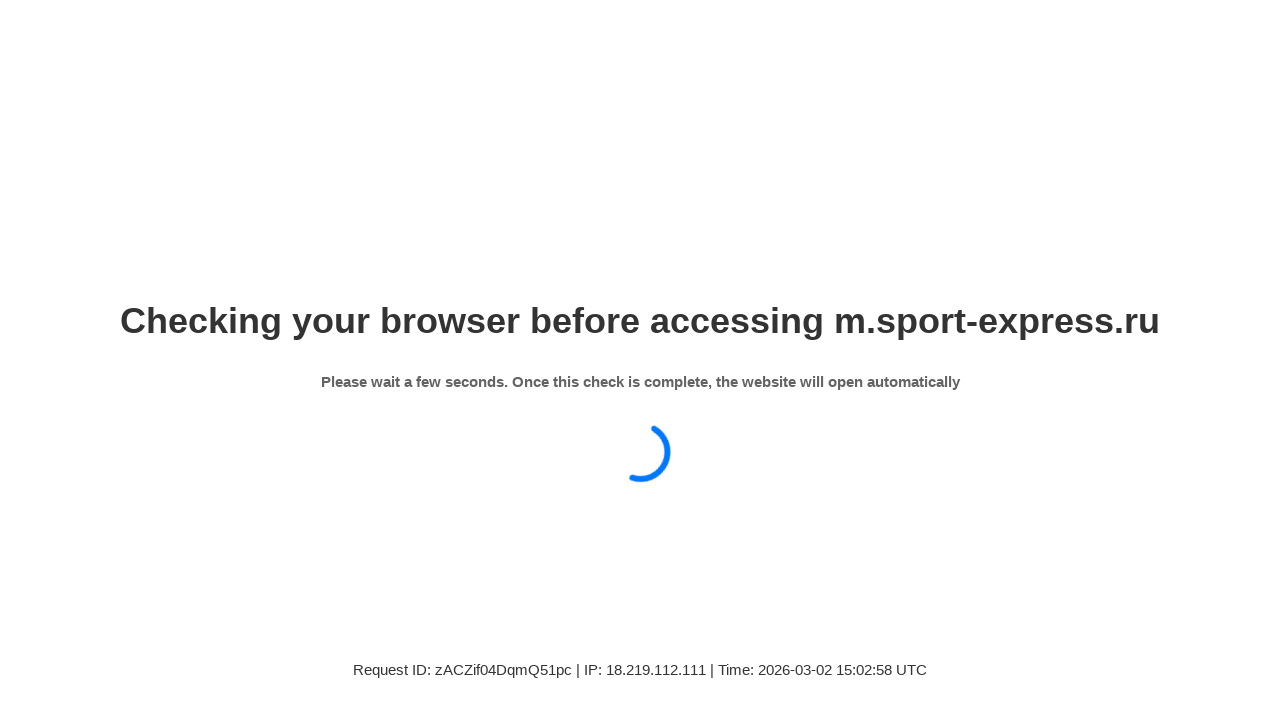

Waited for header element to be present
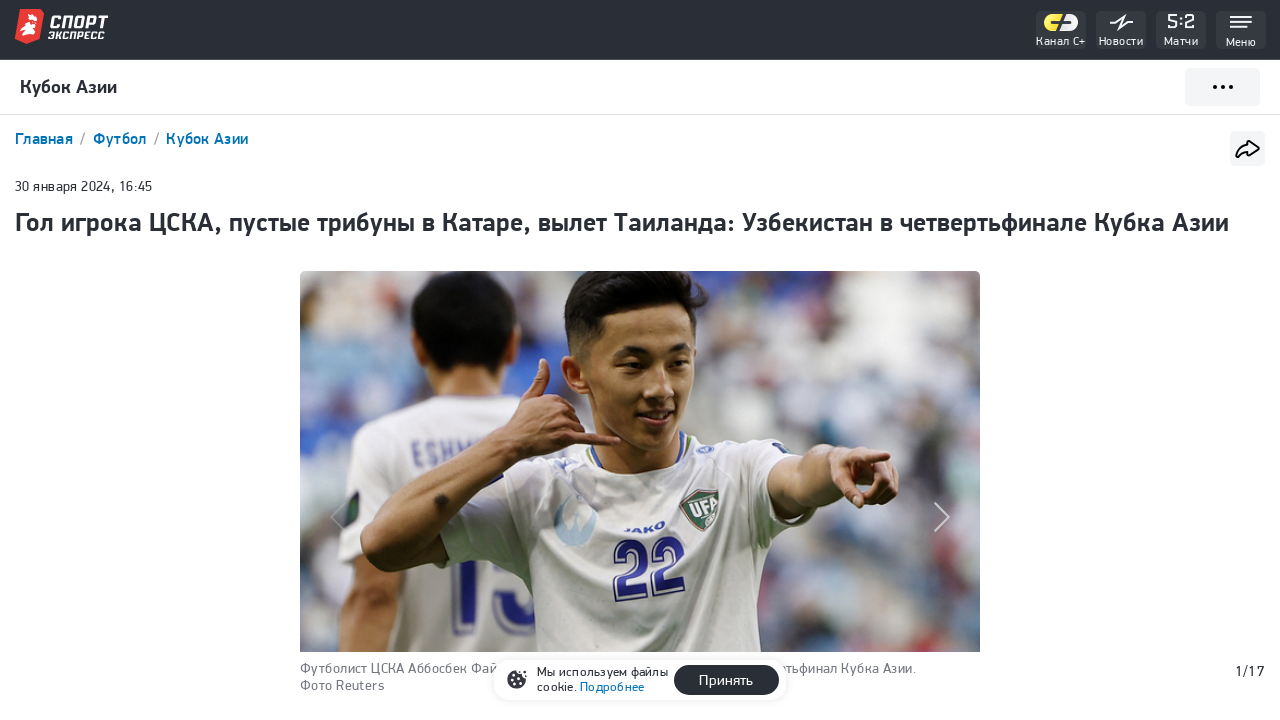

Waited for carousel/slider element to be present
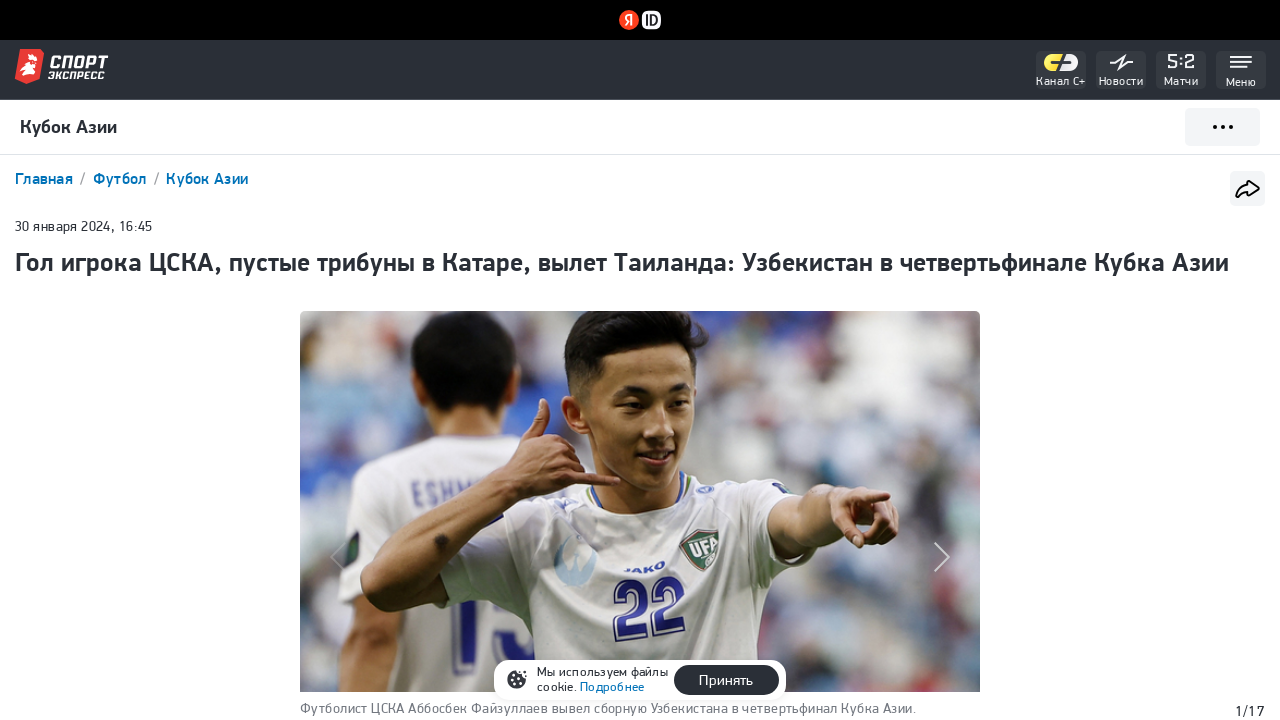

Waited for footer element to be present
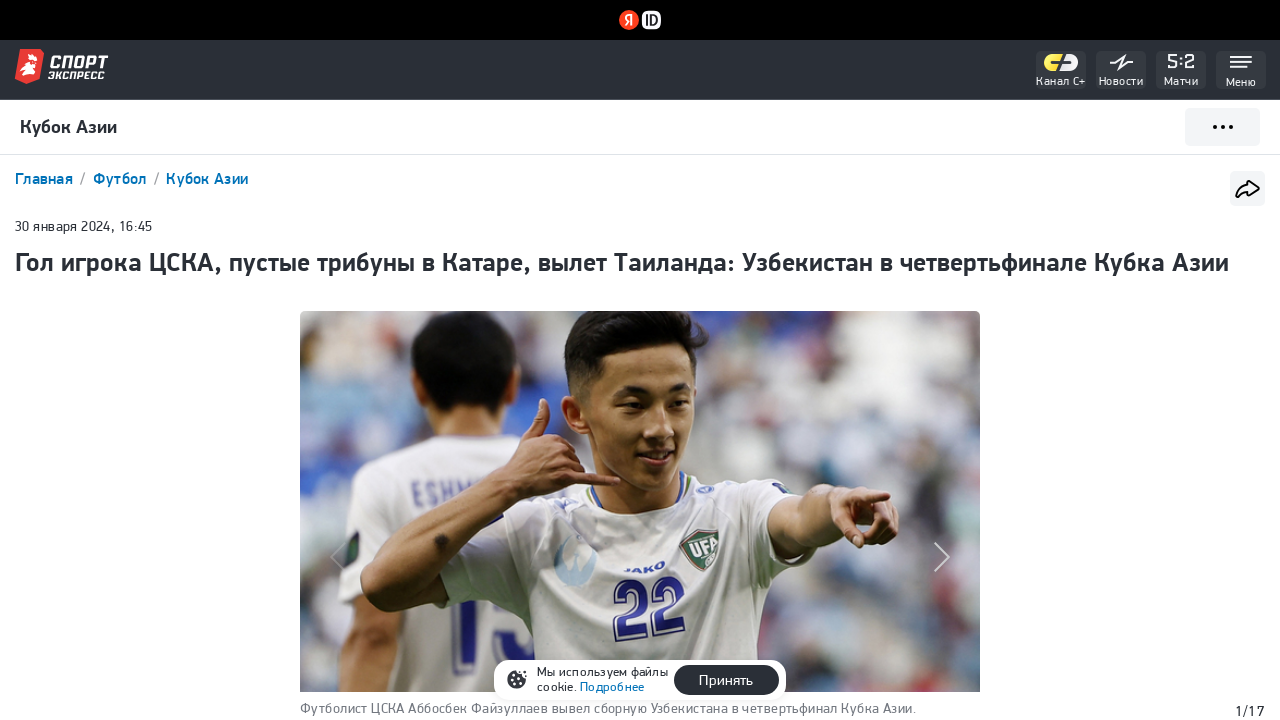

Scrolled footer into view
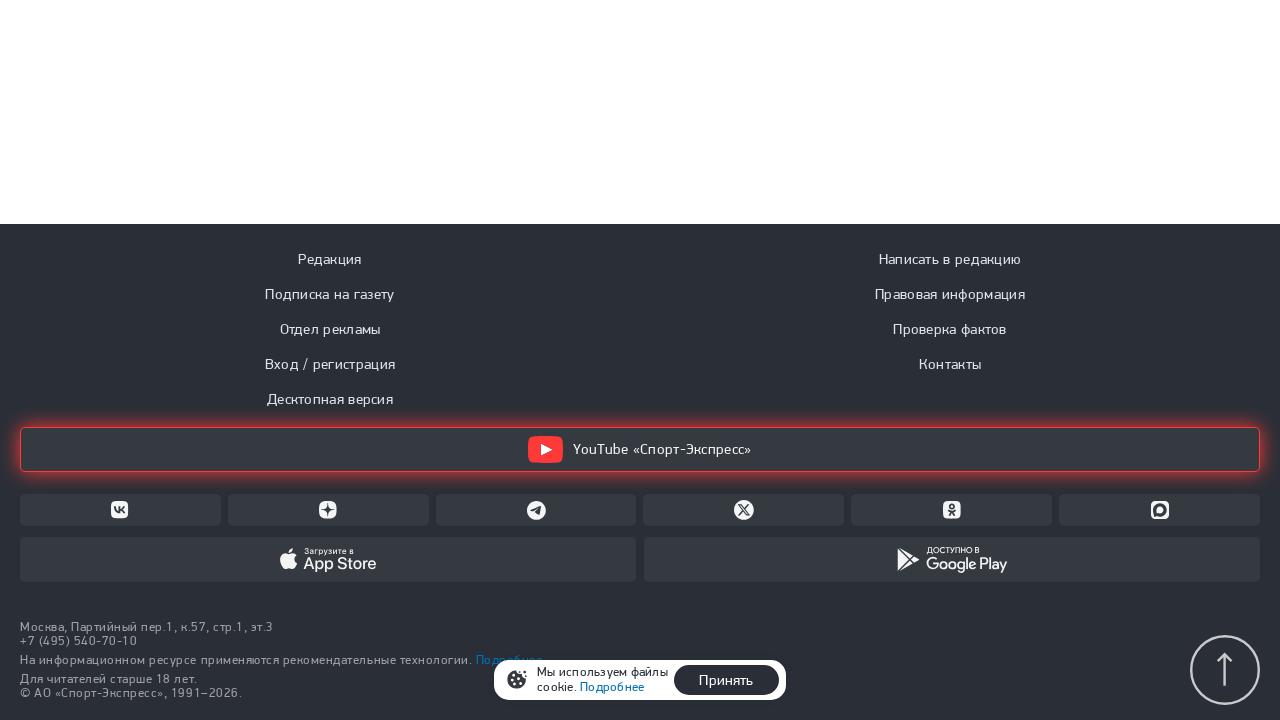

Waited 2 seconds for page to settle after scroll
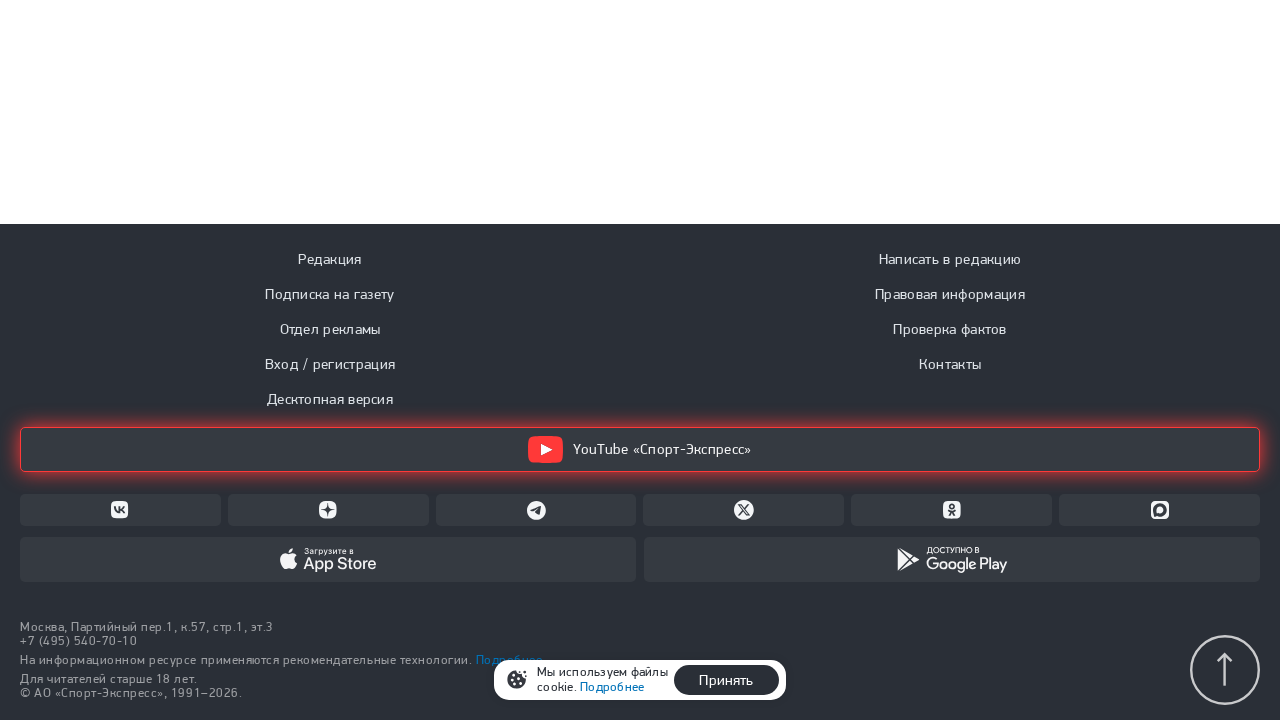

Clicked share button to open share options at (1248, 188) on div.se-shareblock__icon svg
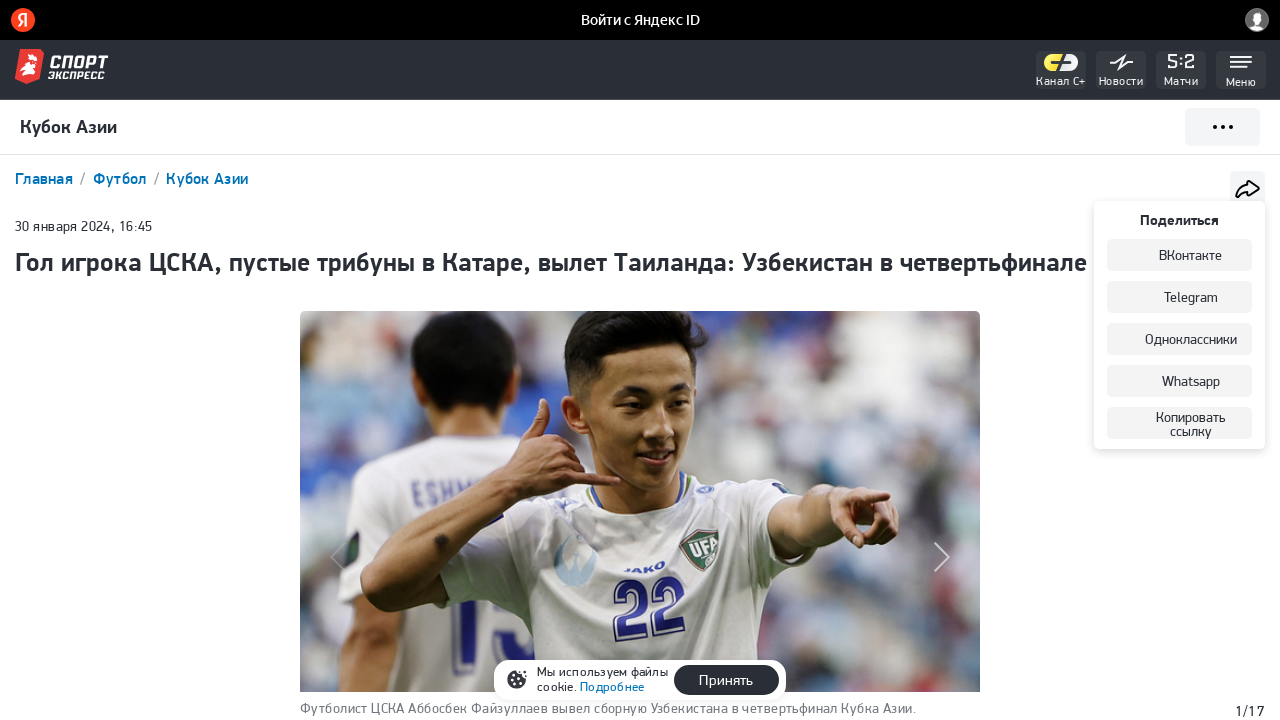

Verified share buttons appeared after clicking share
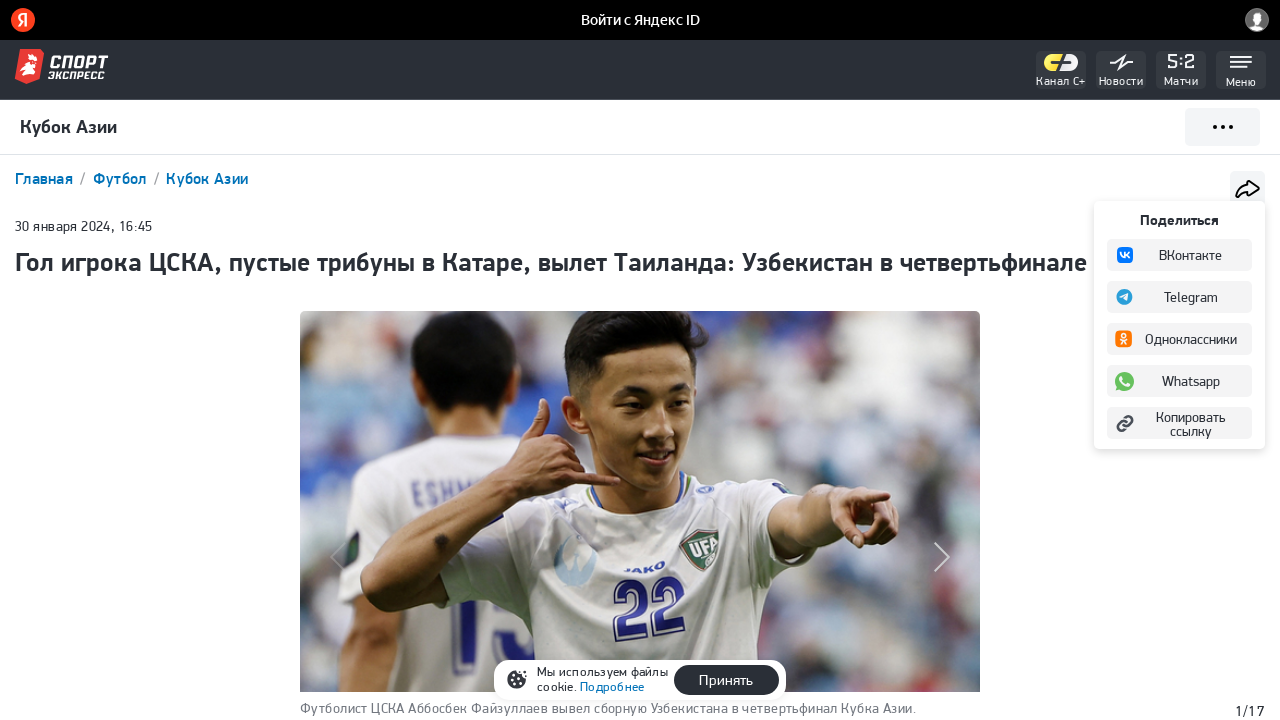

Verified like/social section exists on page
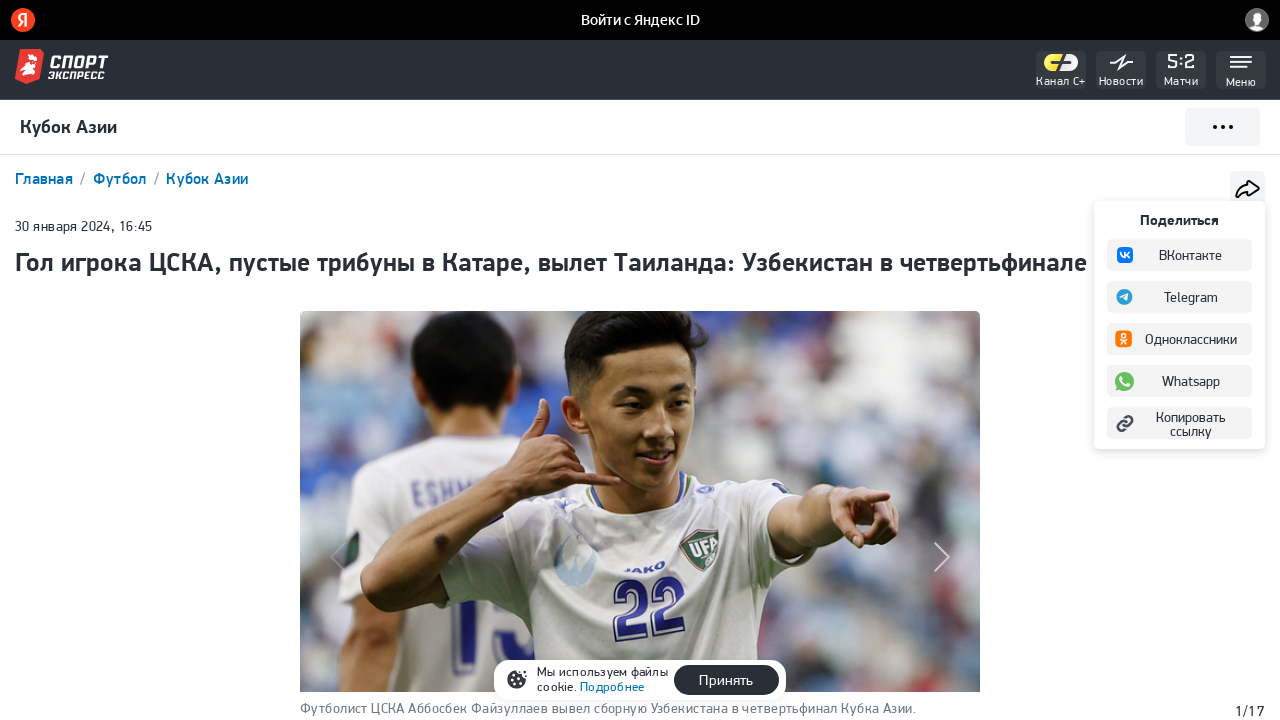

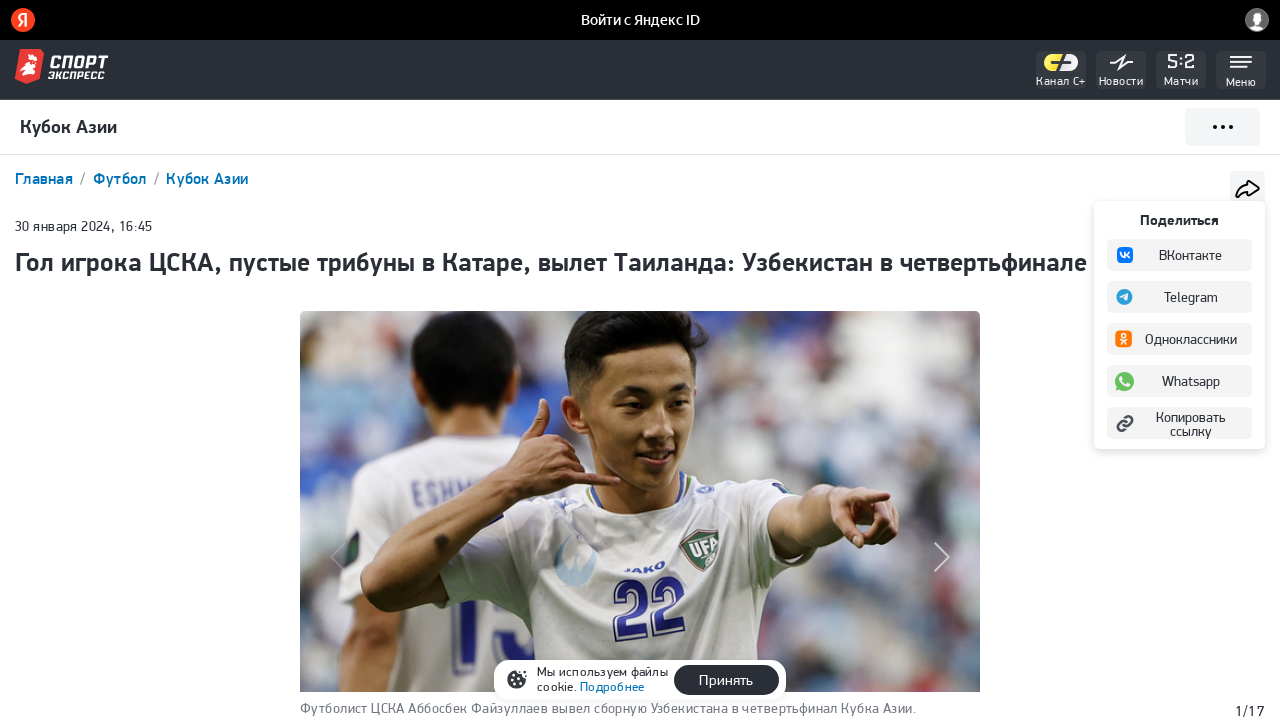